Tests a jQuery dropdown tree component by selecting all available choices from the dropdown menu

Starting URL: https://www.jqueryscript.net/demo/Drop-Down-Combo-Tree/#google_vignette

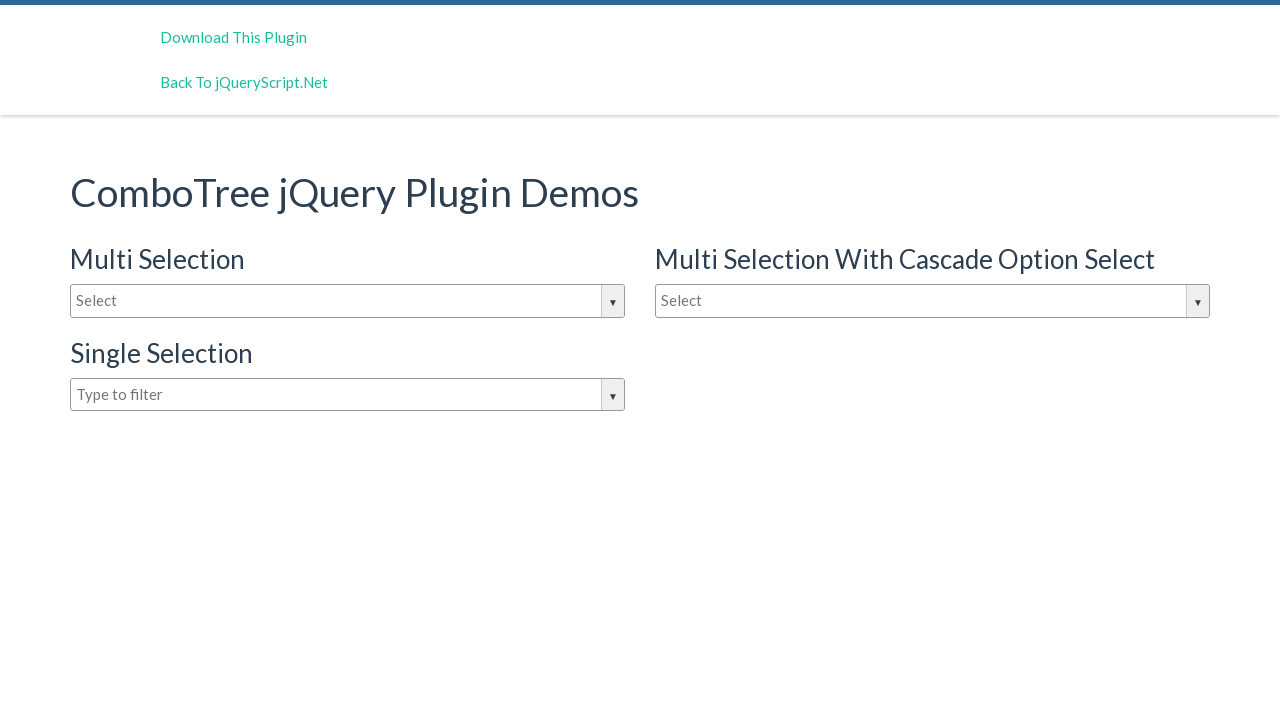

Clicked on the jQuery dropdown input box to open it at (348, 301) on #justAnInputBox
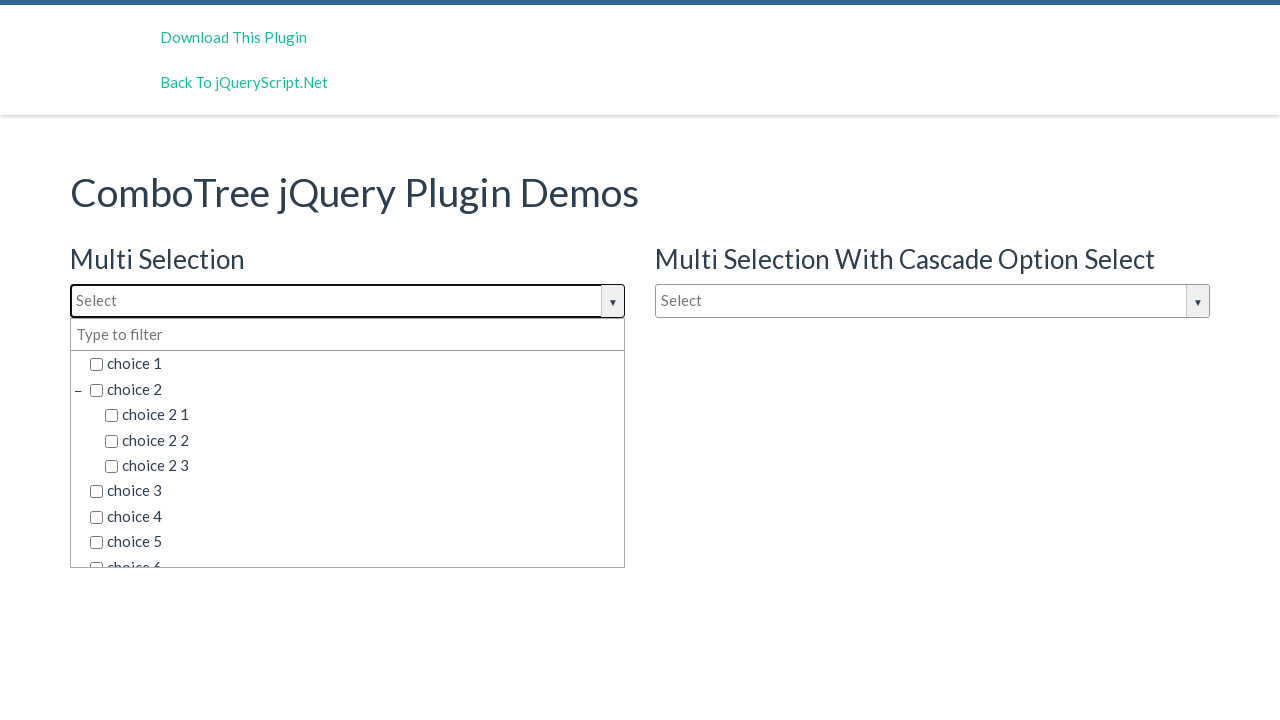

Dropdown choices loaded and became visible
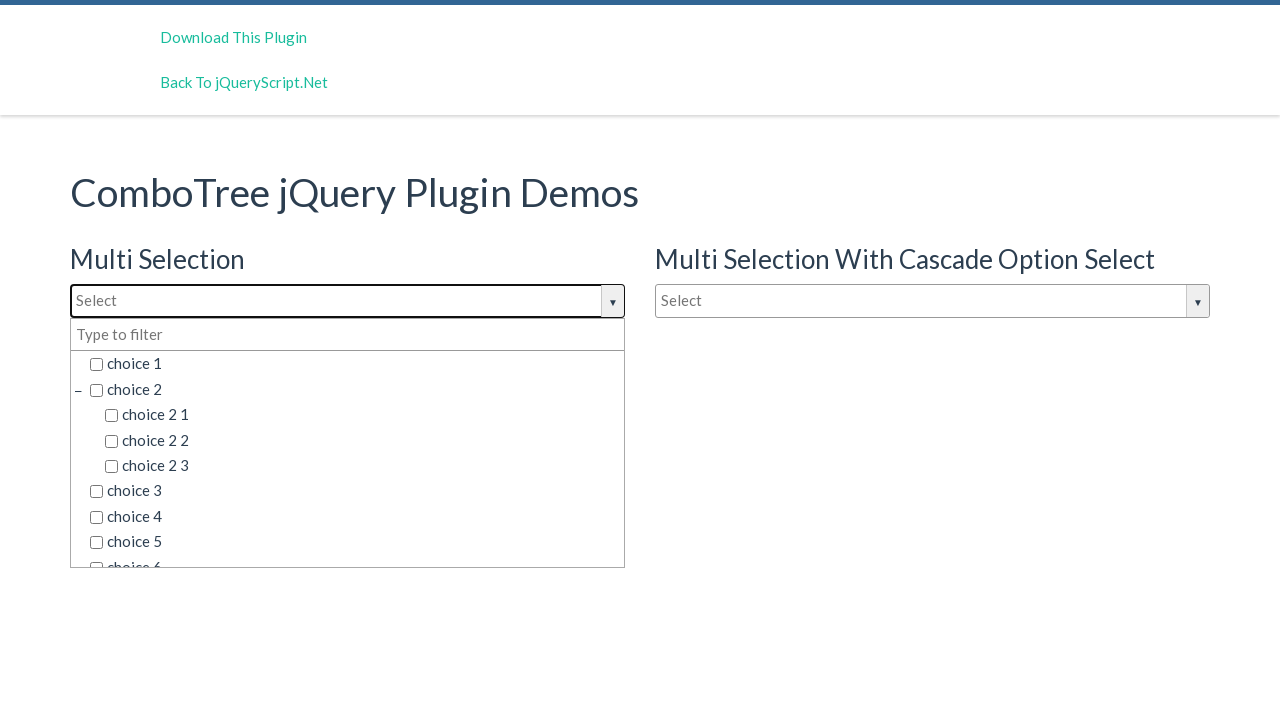

Retrieved all available choice elements from the dropdown
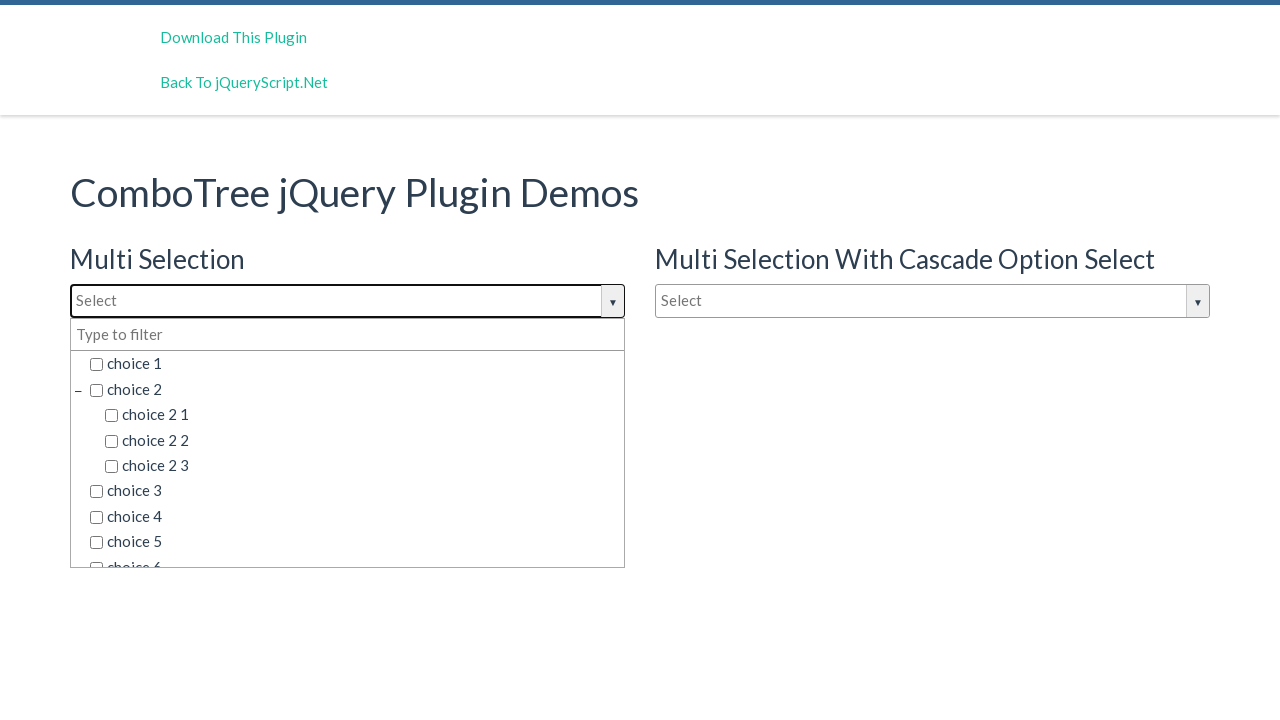

Selected a dropdown choice at (355, 364) on xpath=//ul//span[@class='comboTreeItemTitle'] >> nth=0
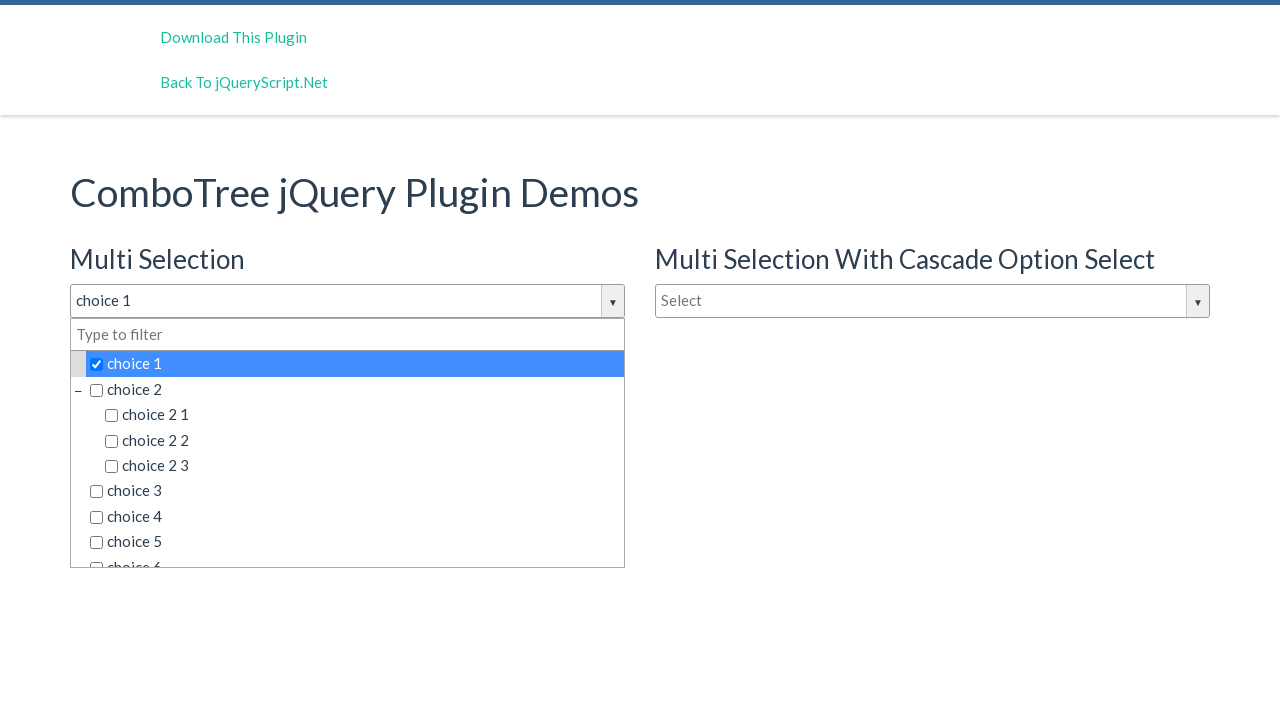

Selected a dropdown choice at (362, 415) on xpath=//ul//span[@class='comboTreeItemTitle'] >> nth=1
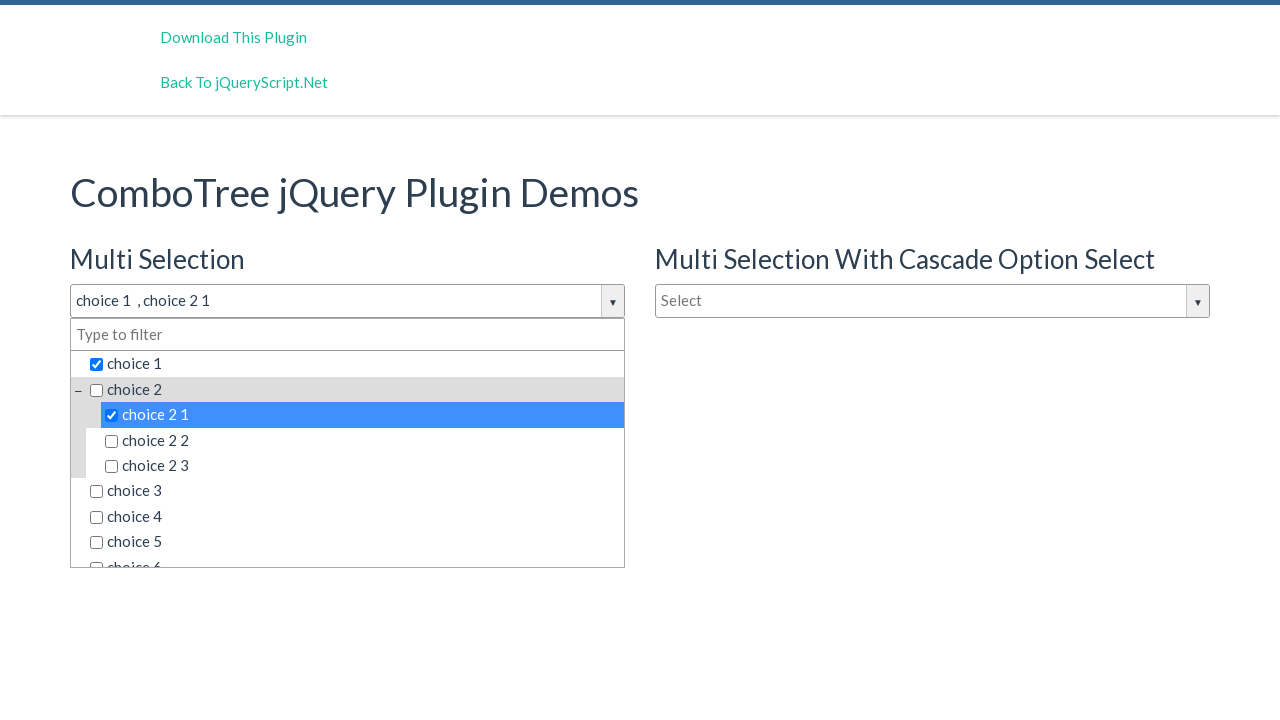

Selected a dropdown choice at (362, 440) on xpath=//ul//span[@class='comboTreeItemTitle'] >> nth=2
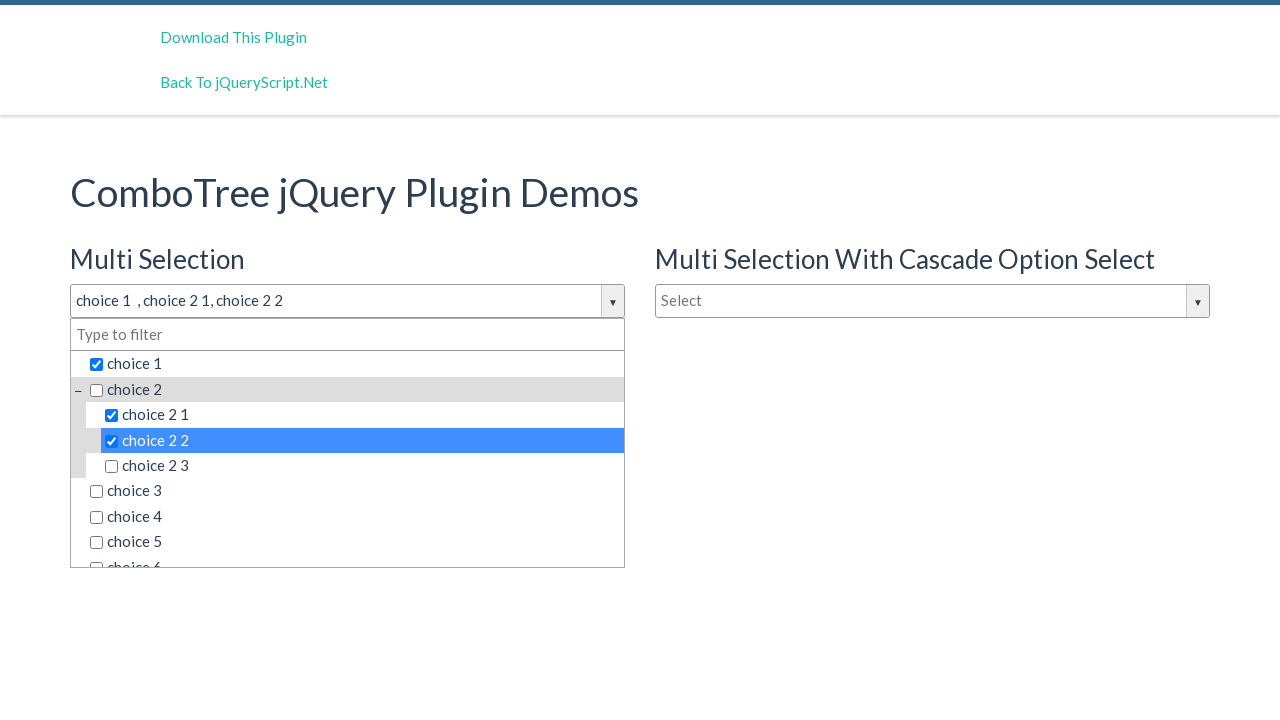

Selected a dropdown choice at (362, 466) on xpath=//ul//span[@class='comboTreeItemTitle'] >> nth=3
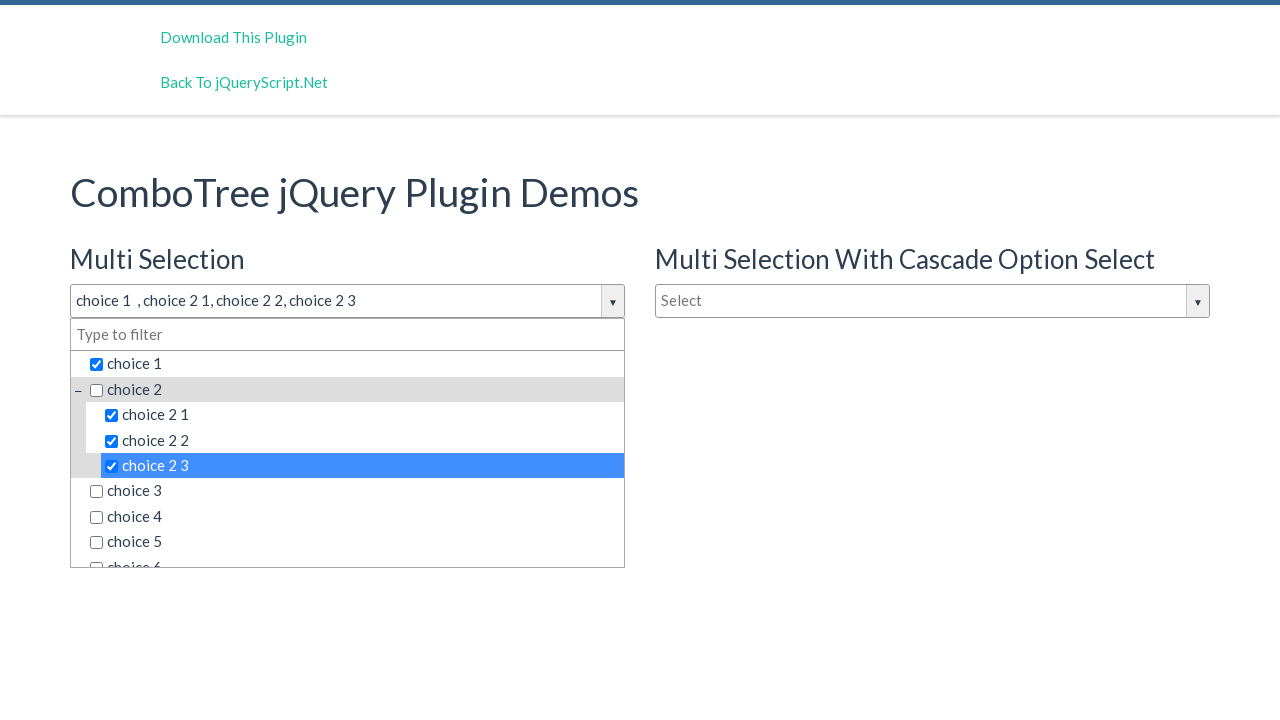

Selected a dropdown choice at (355, 491) on xpath=//ul//span[@class='comboTreeItemTitle'] >> nth=4
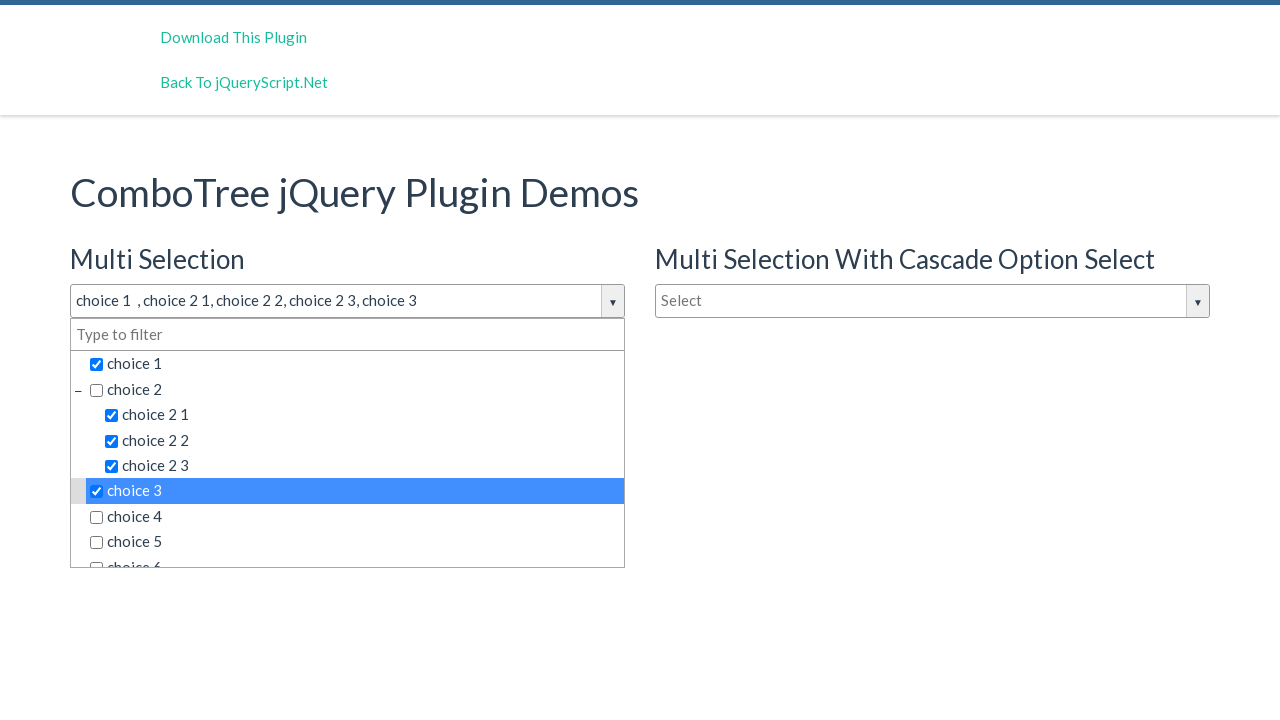

Selected a dropdown choice at (355, 517) on xpath=//ul//span[@class='comboTreeItemTitle'] >> nth=5
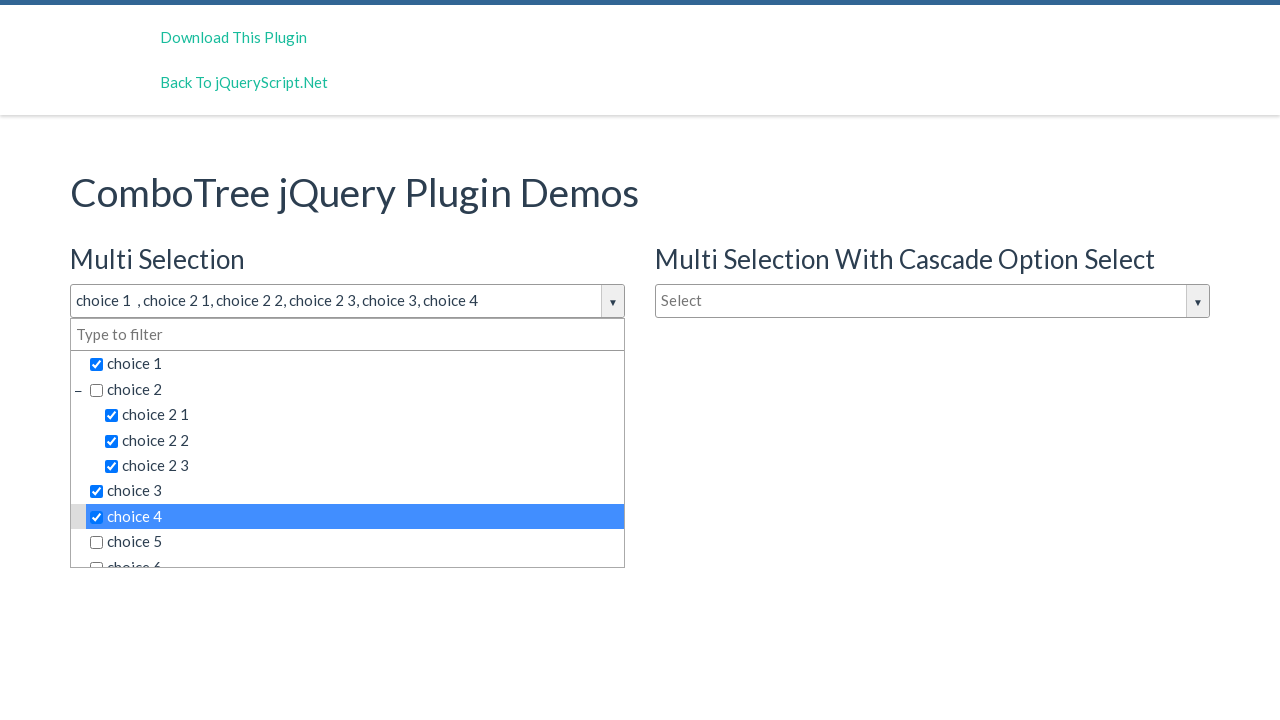

Selected a dropdown choice at (355, 542) on xpath=//ul//span[@class='comboTreeItemTitle'] >> nth=6
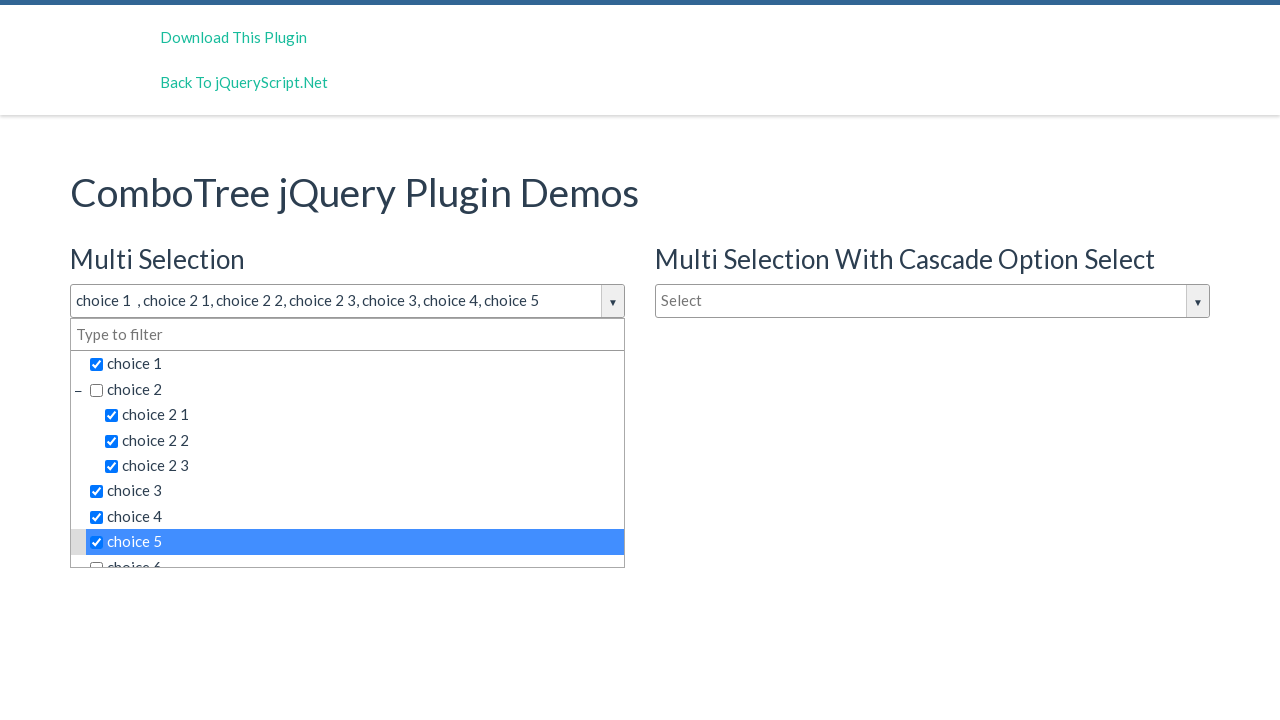

Selected a dropdown choice at (355, 554) on xpath=//ul//span[@class='comboTreeItemTitle'] >> nth=7
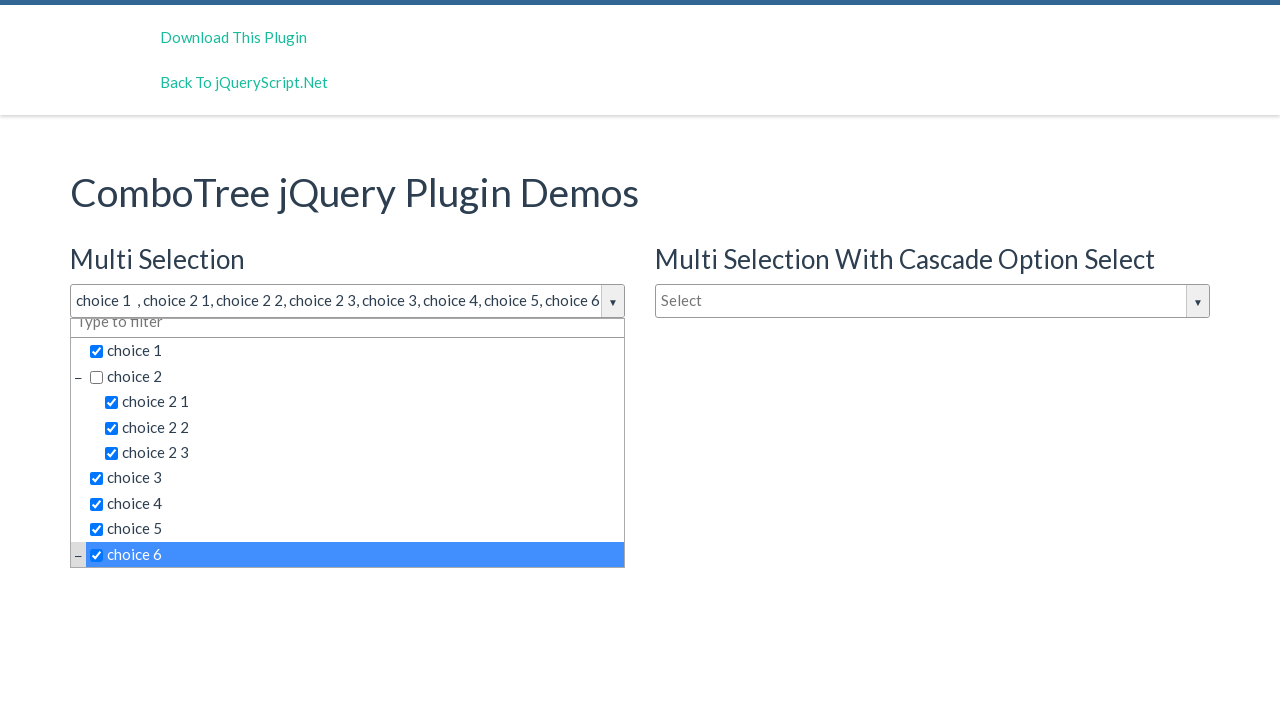

Selected a dropdown choice at (362, 443) on xpath=//ul//span[@class='comboTreeItemTitle'] >> nth=8
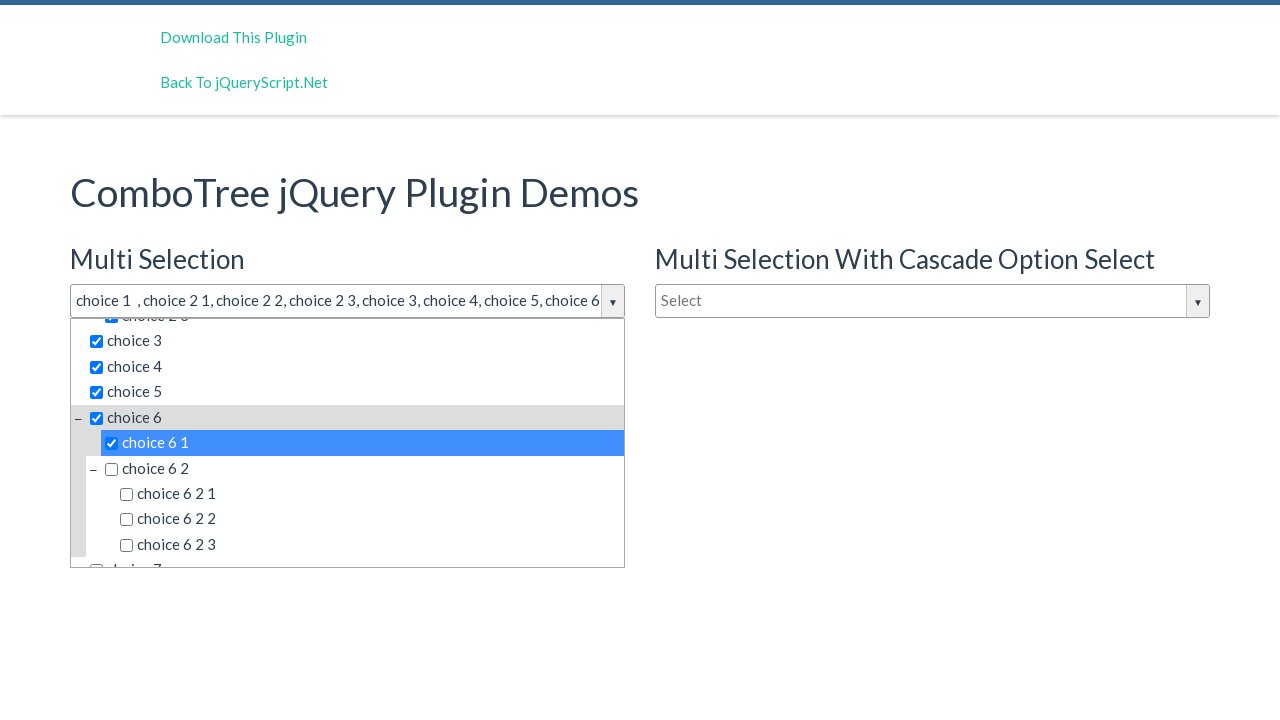

Selected a dropdown choice at (362, 468) on xpath=//ul//span[@class='comboTreeItemTitle'] >> nth=9
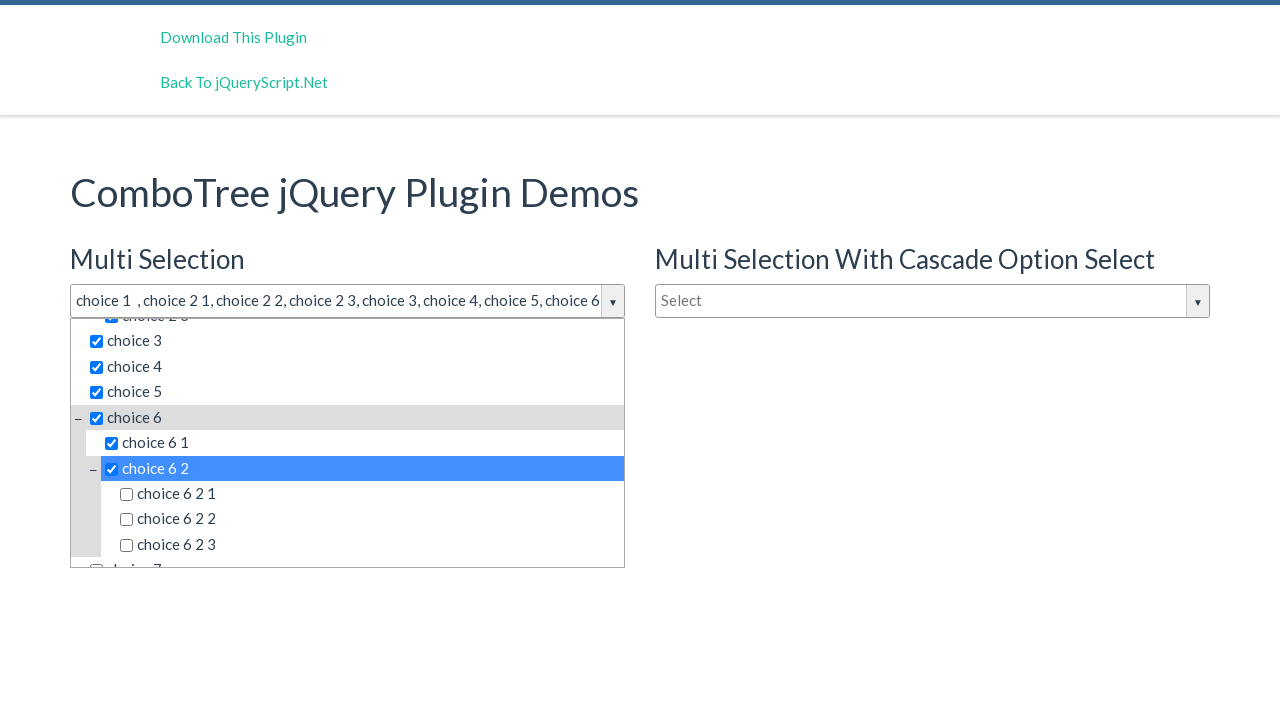

Selected a dropdown choice at (370, 494) on xpath=//ul//span[@class='comboTreeItemTitle'] >> nth=10
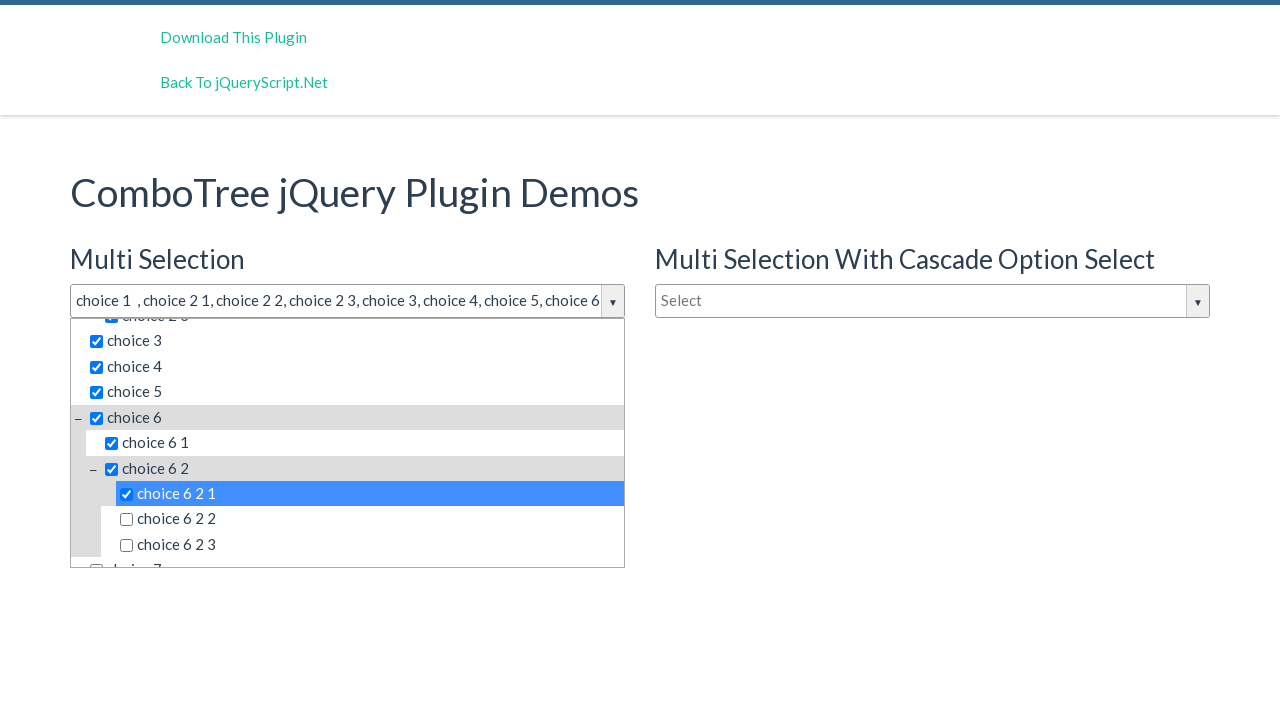

Selected a dropdown choice at (370, 519) on xpath=//ul//span[@class='comboTreeItemTitle'] >> nth=11
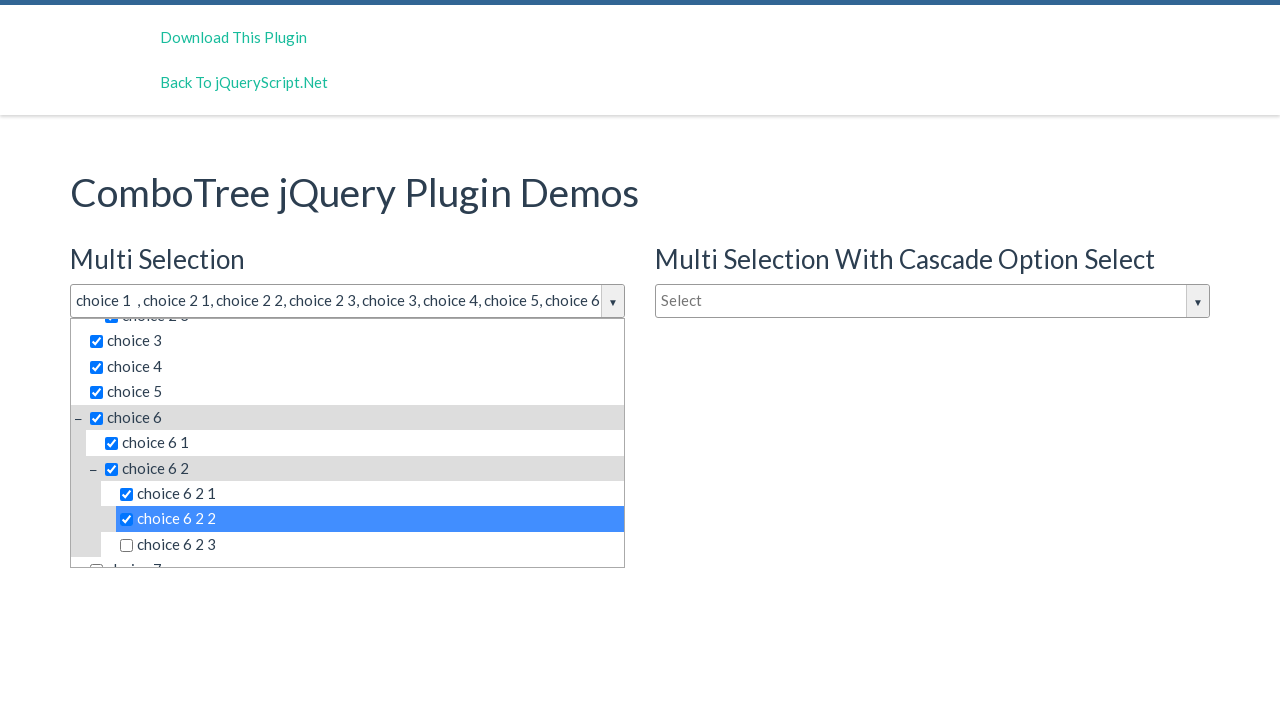

Selected a dropdown choice at (370, 545) on xpath=//ul//span[@class='comboTreeItemTitle'] >> nth=12
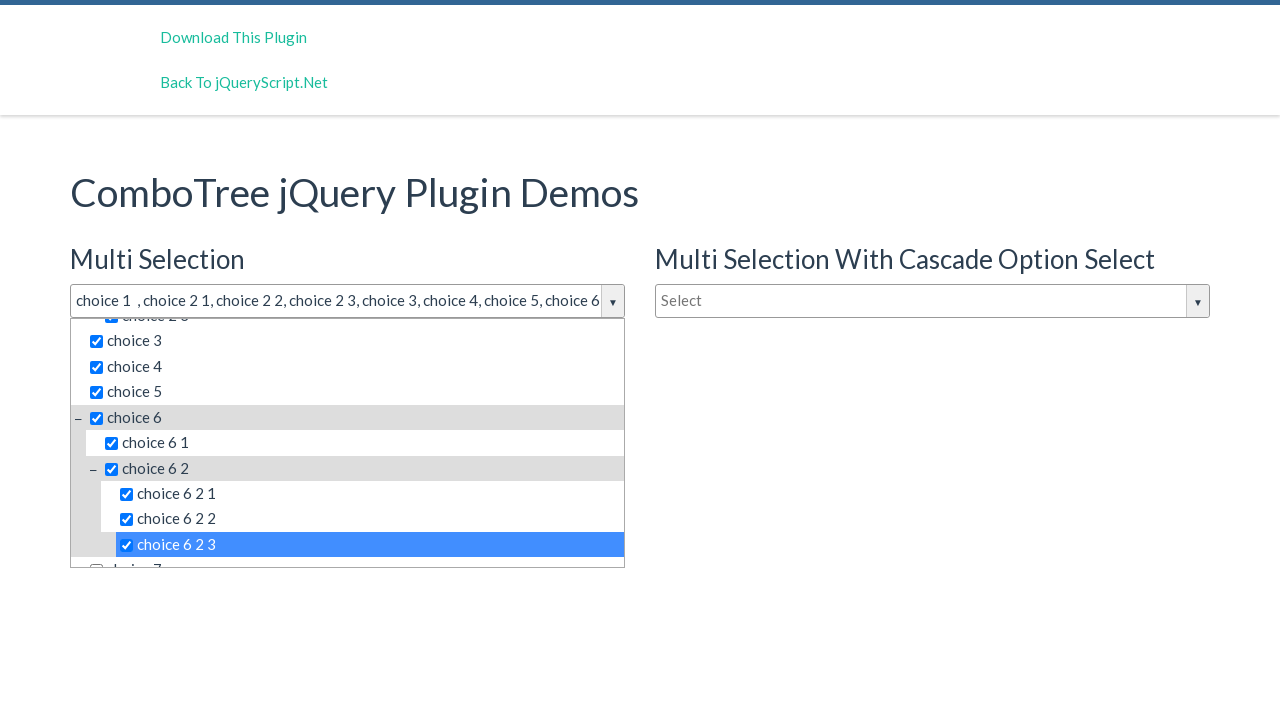

Selected a dropdown choice at (355, 554) on xpath=//ul//span[@class='comboTreeItemTitle'] >> nth=13
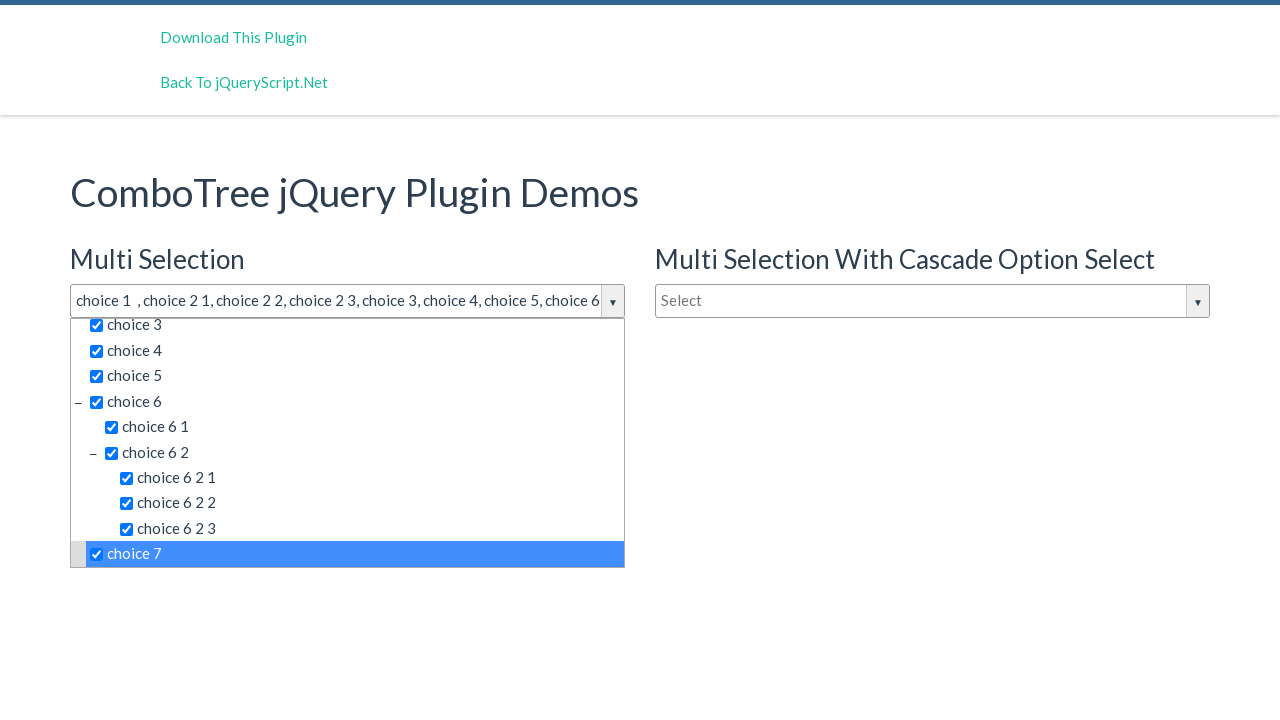

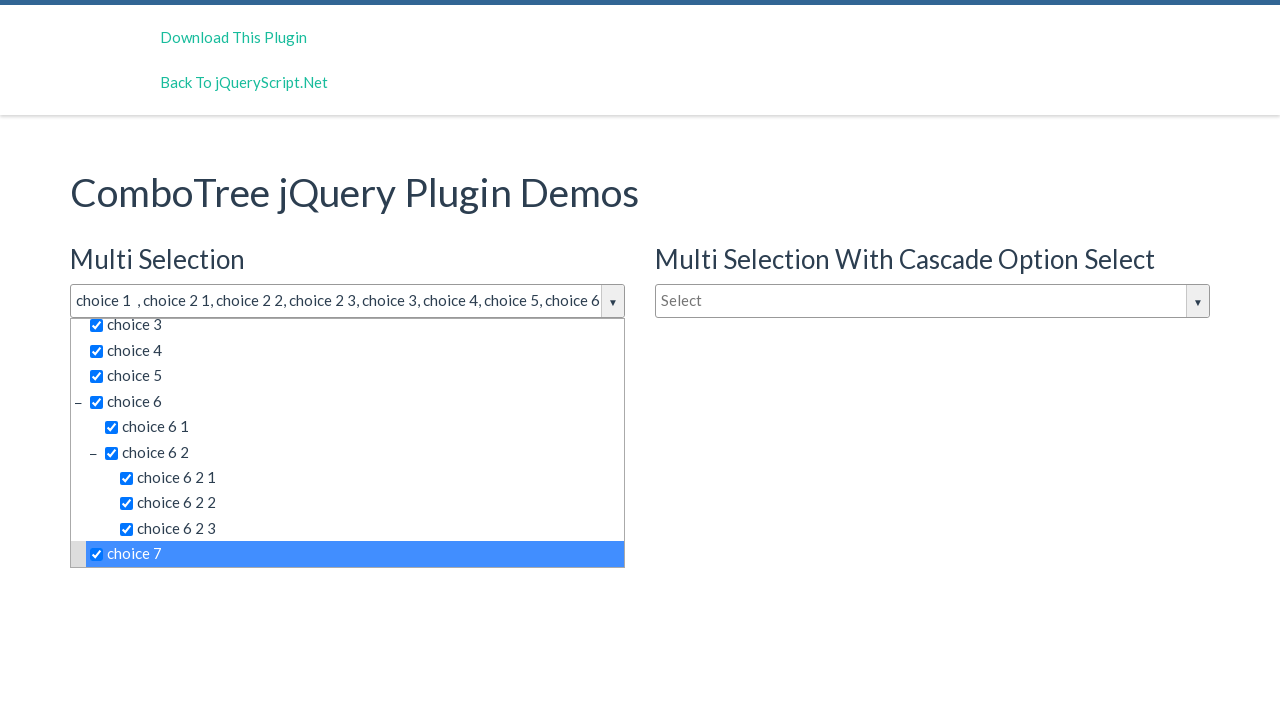